Tests scroll up functionality using the arrow button by scrolling to the bottom of the homepage, verifying subscription text is visible, then clicking the scroll-up arrow and verifying the carousel heading text is visible.

Starting URL: https://automationexercise.com

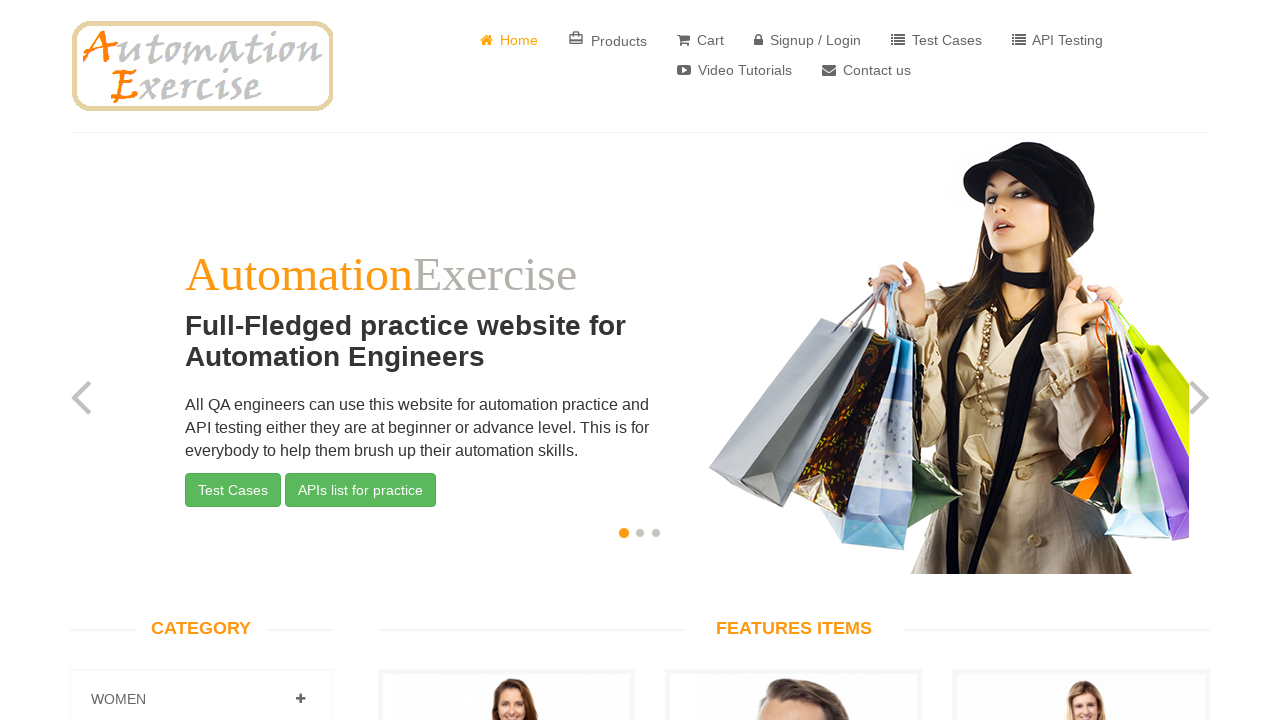

Waited for carousel to load on homepage
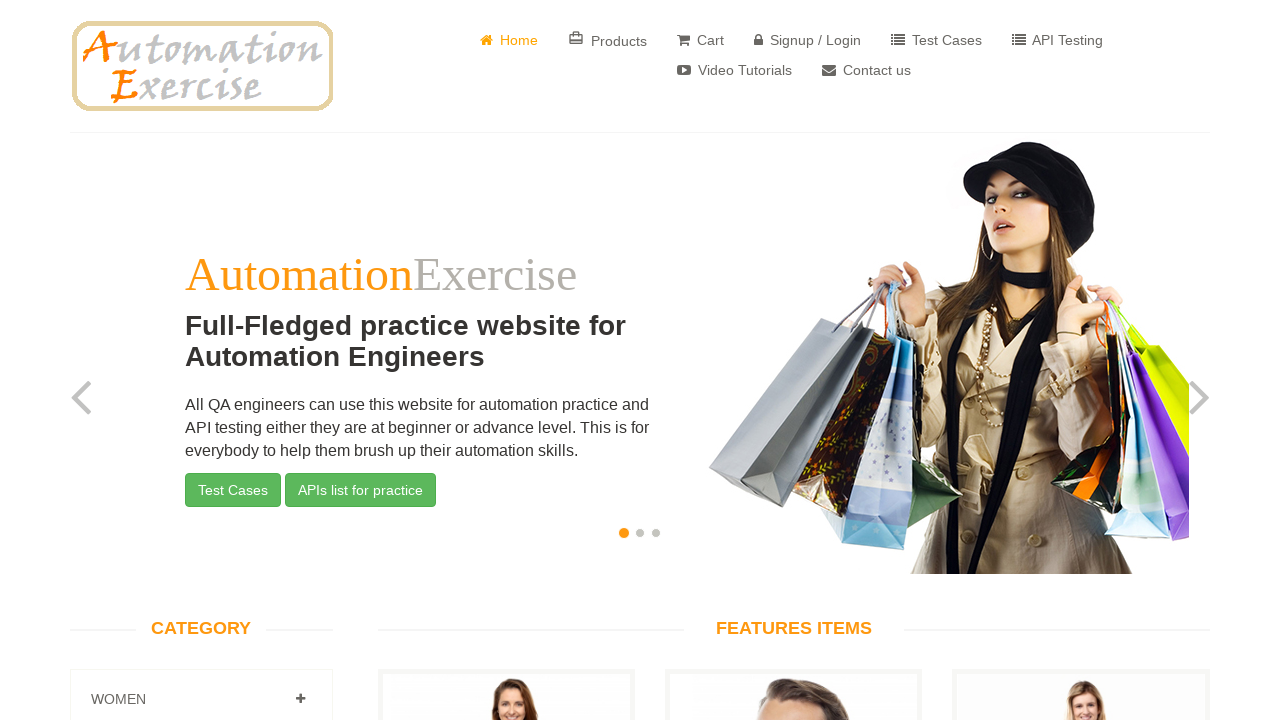

Scrolled to bottom of page
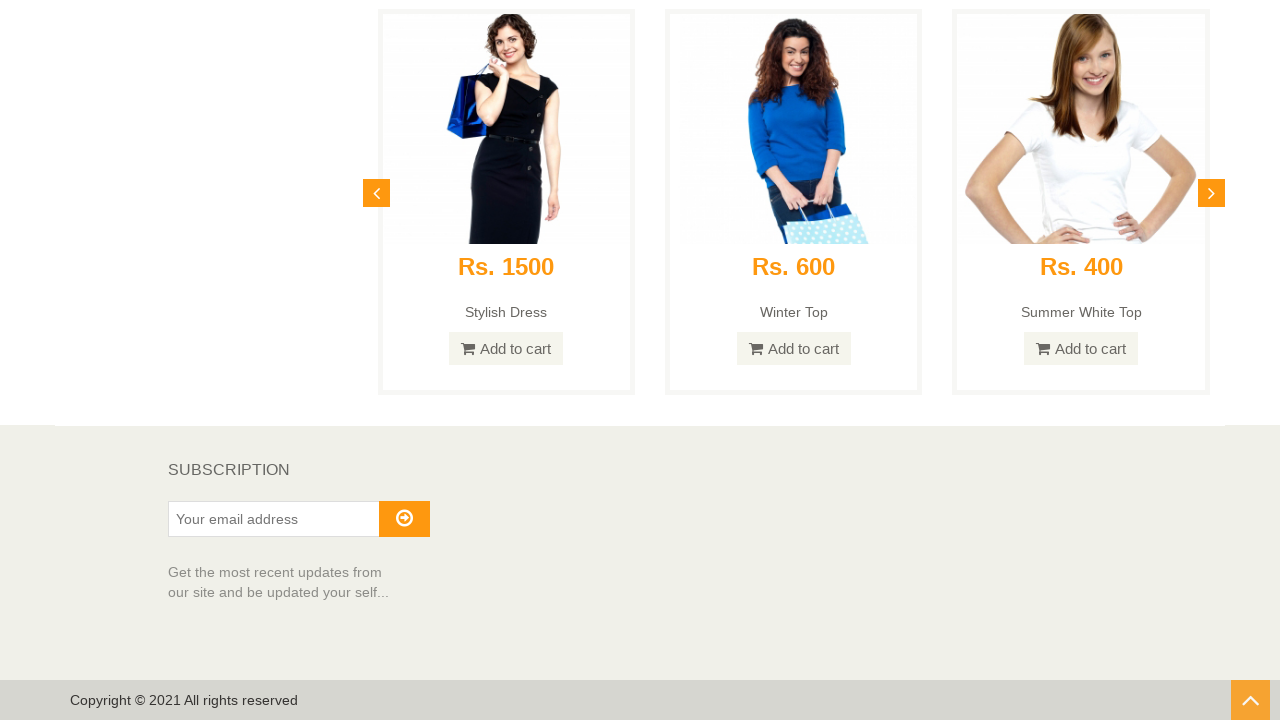

Subscription section text became visible
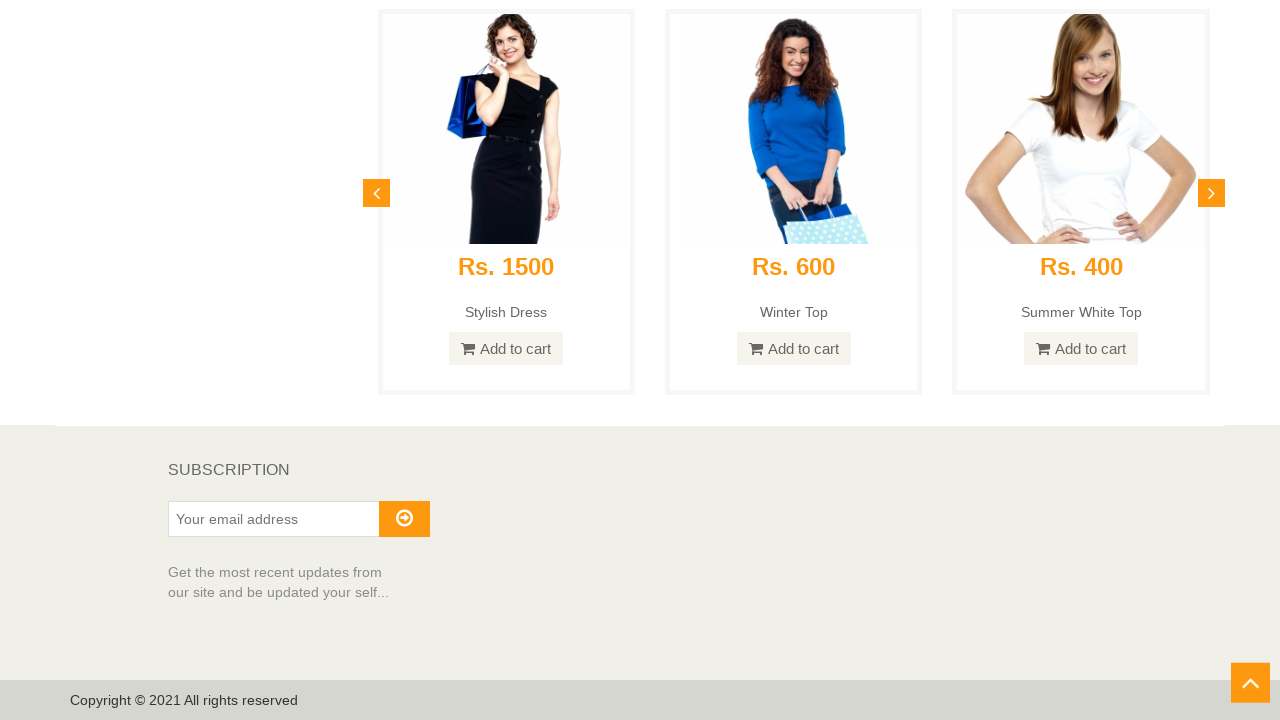

Located subscription heading element
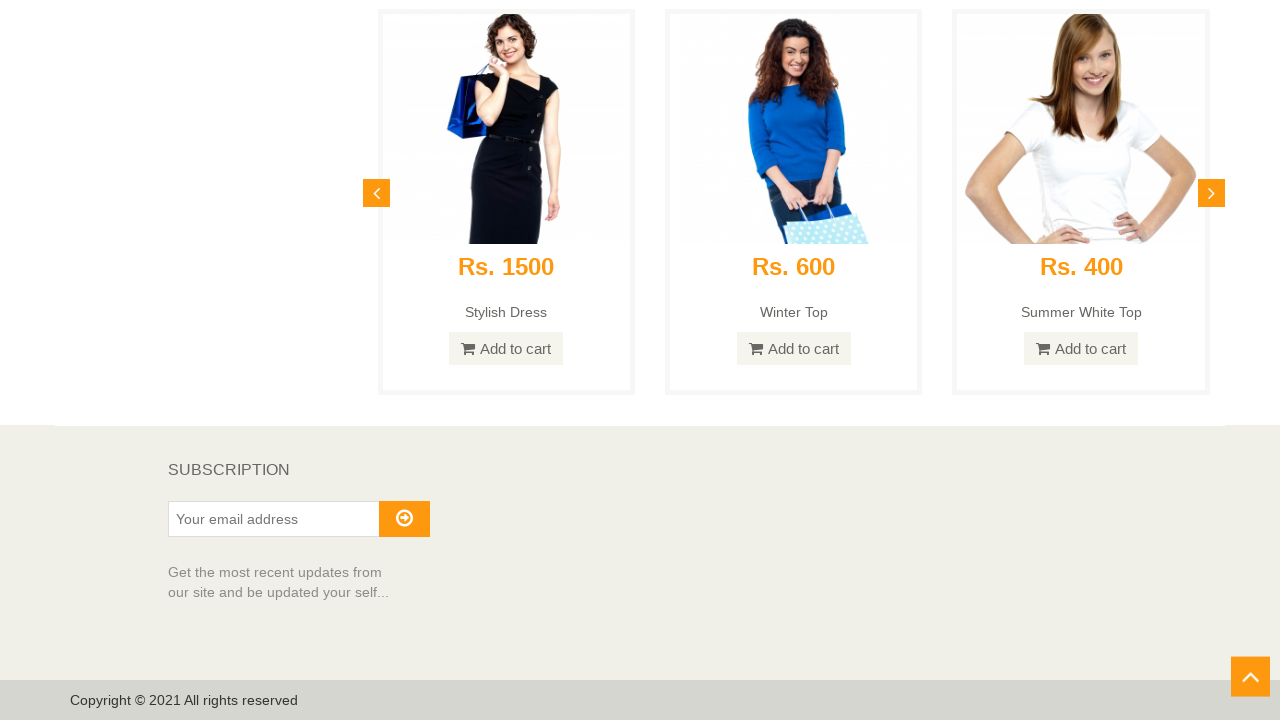

Scrolled subscription element into view if needed
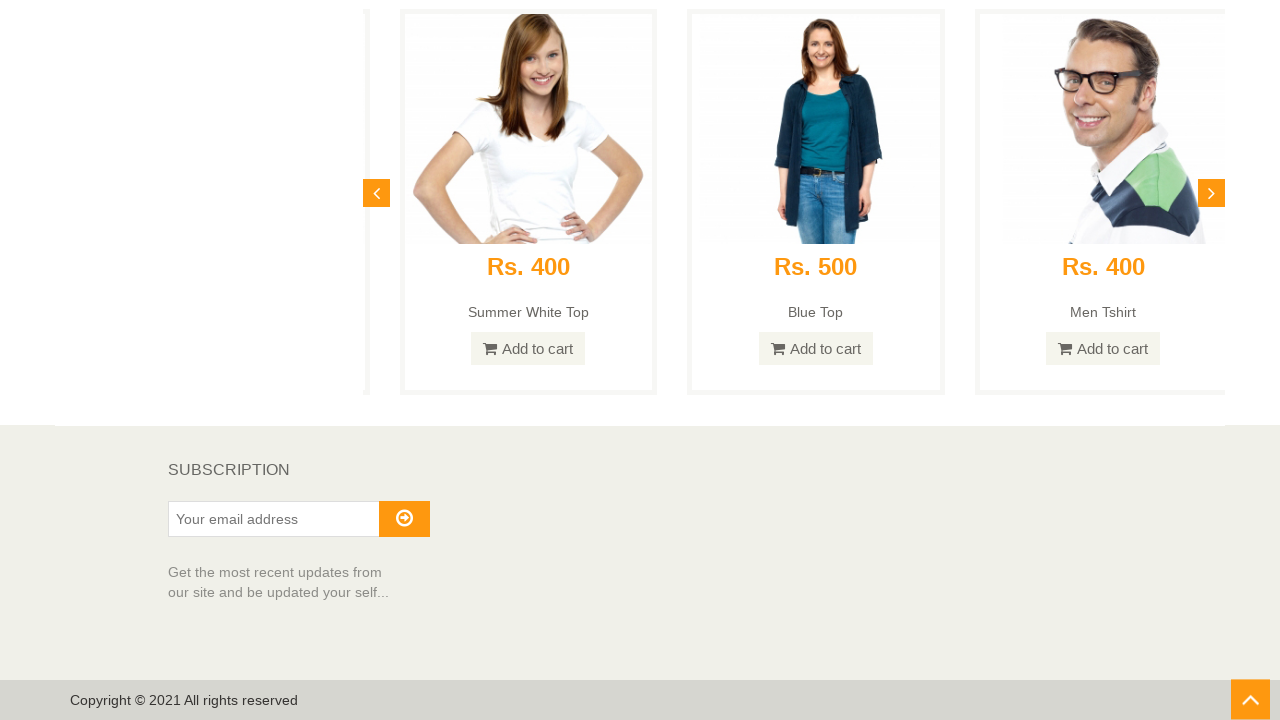

Clicked scroll-up arrow button at (1250, 700) on #scrollUp
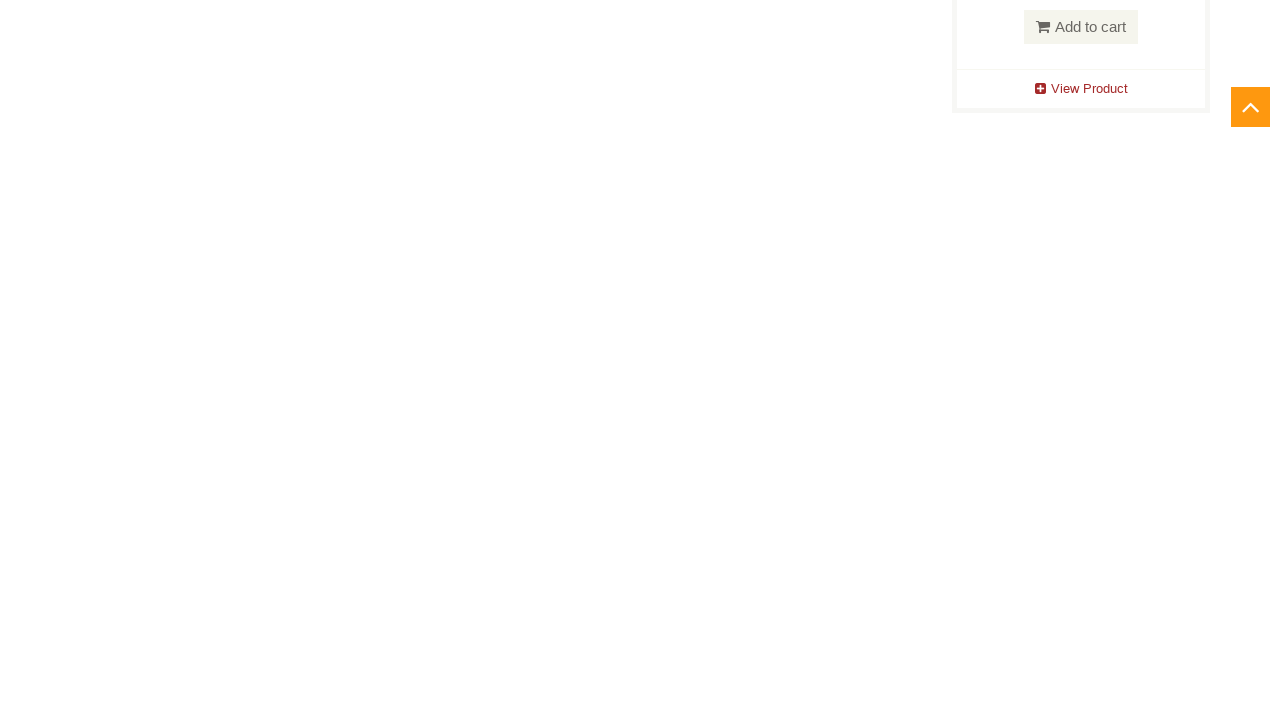

Carousel heading text is now visible after scrolling up
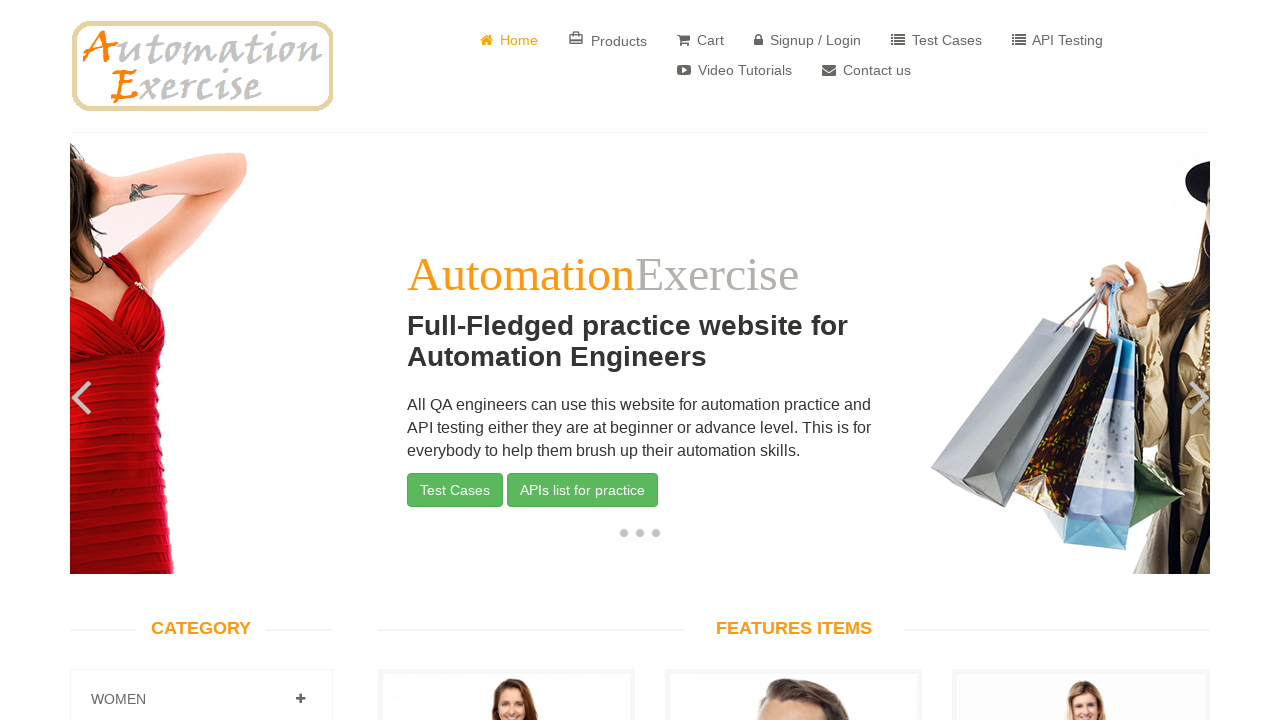

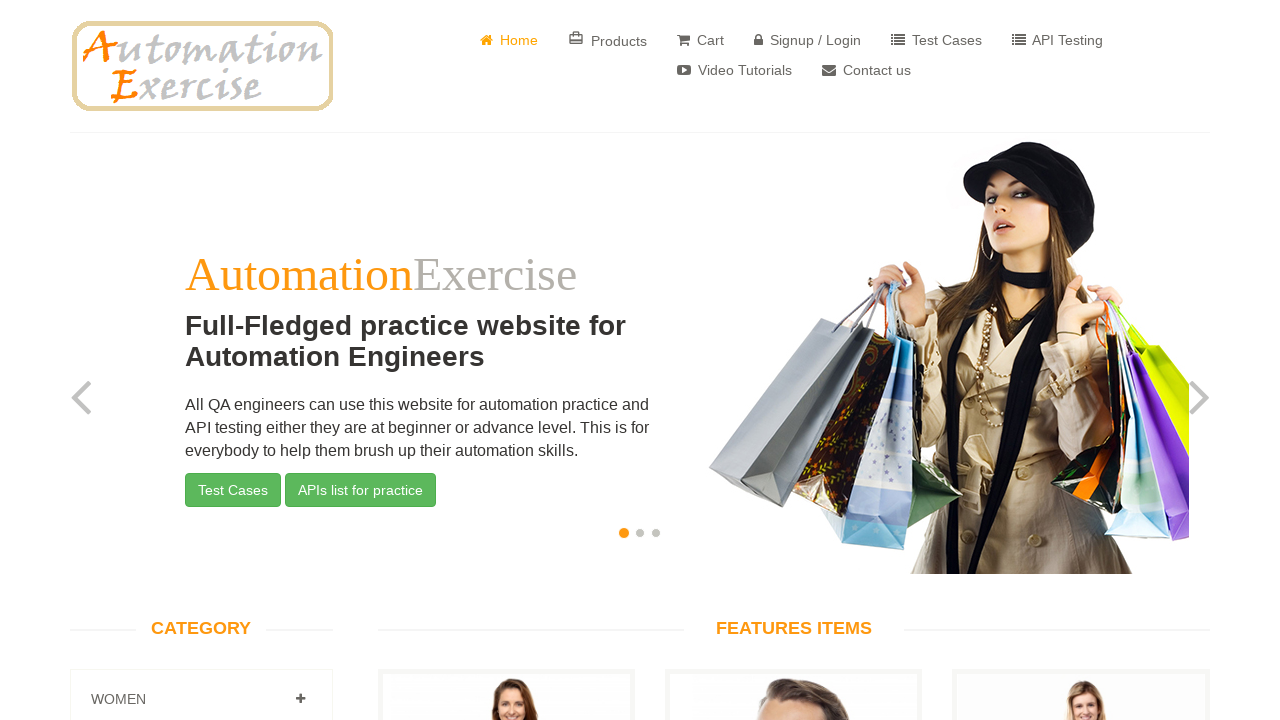